Verifies that a blinking text element has the correct CSS class attribute

Starting URL: https://rahulshettyacademy.com/loginpagePractise/

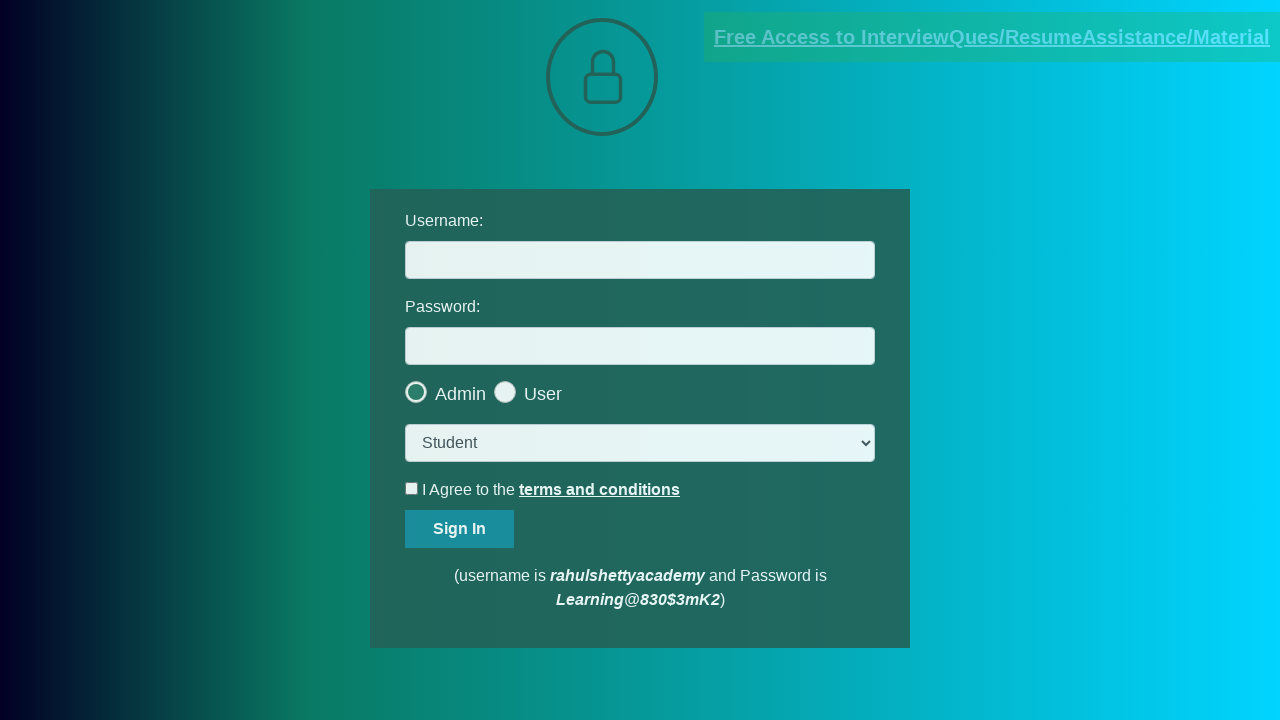

Navigated to login practice page
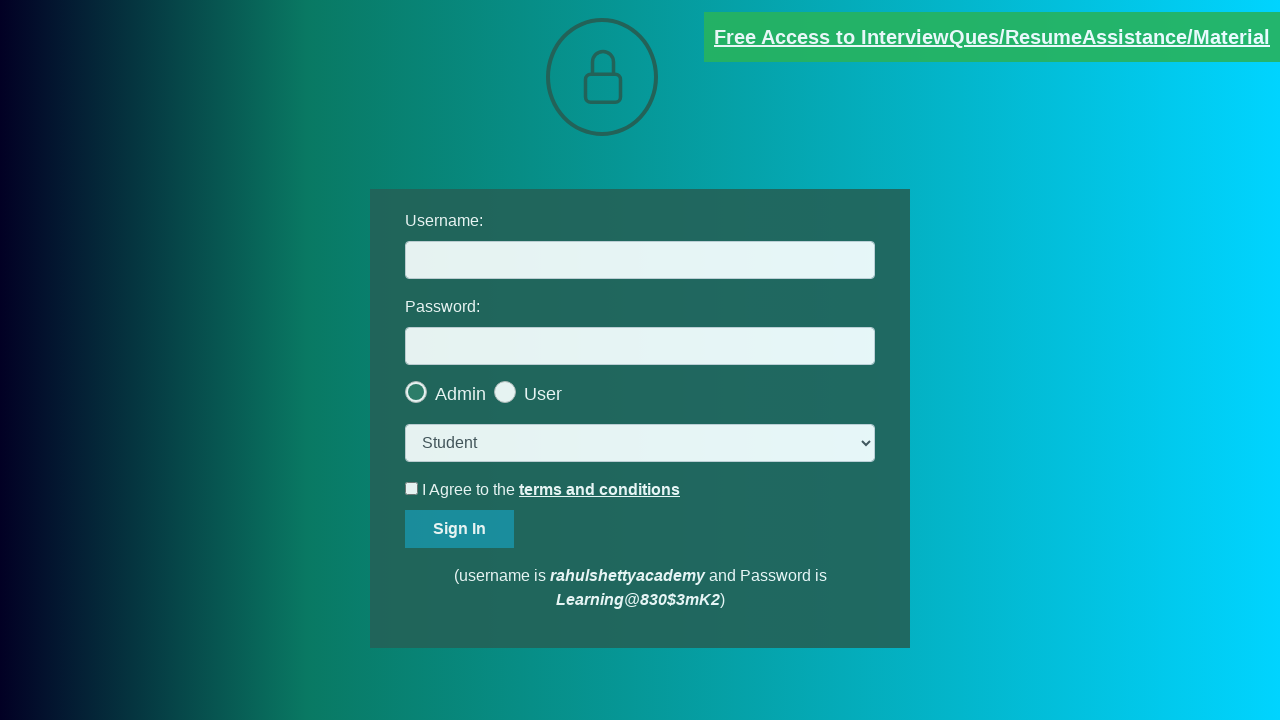

Located blinking text element with class 'blinkingText'
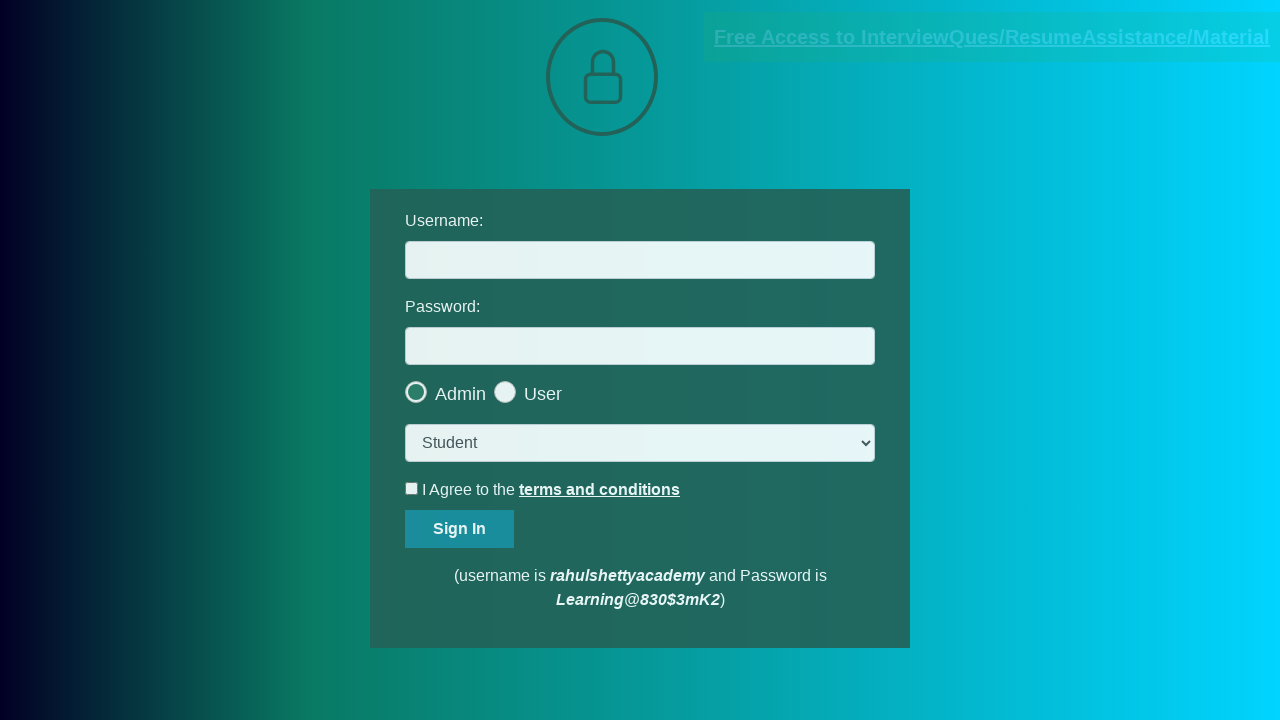

Verified blinking text element has correct CSS class attribute 'blinkingText'
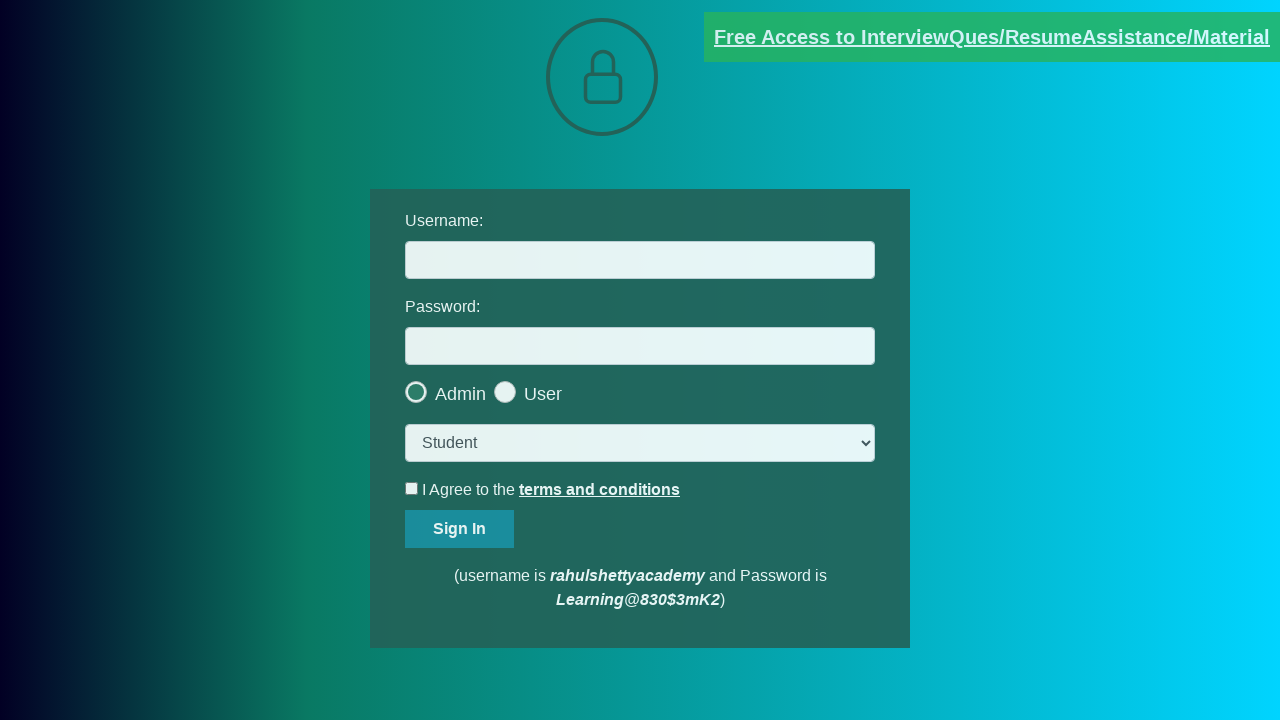

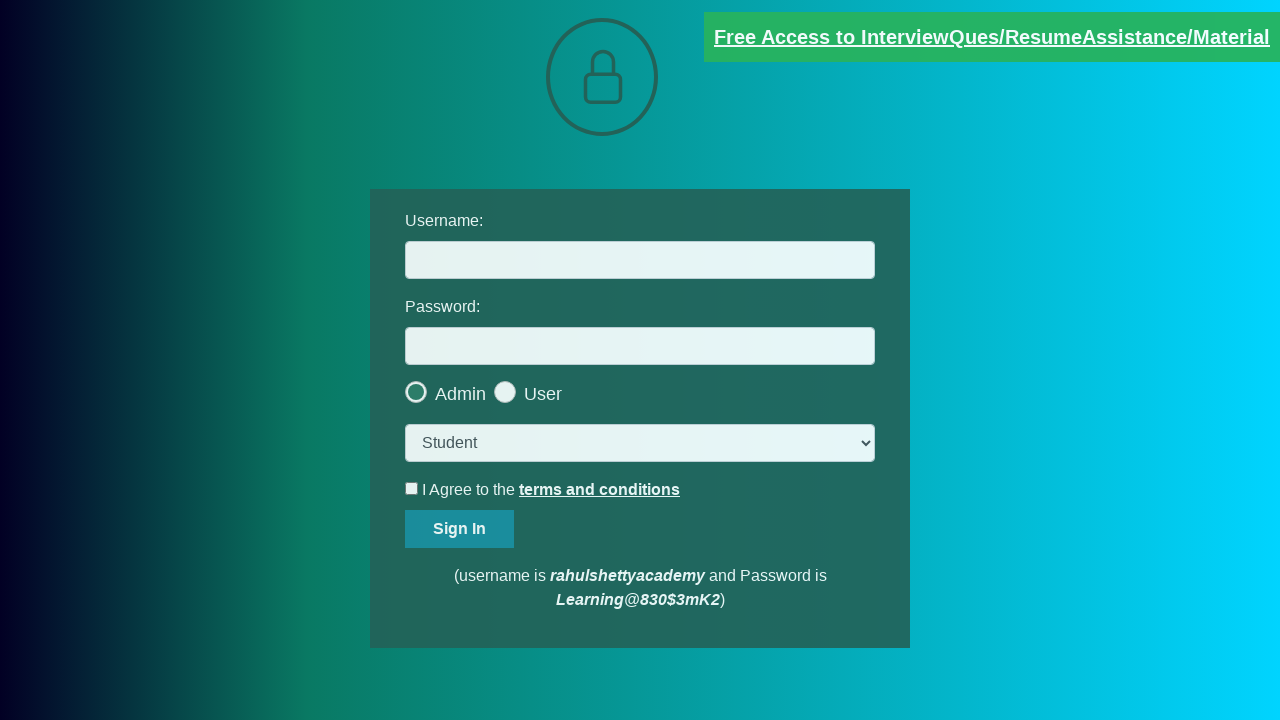